Tests filtering to display only active (incomplete) items by clicking the Active link

Starting URL: https://demo.playwright.dev/todomvc

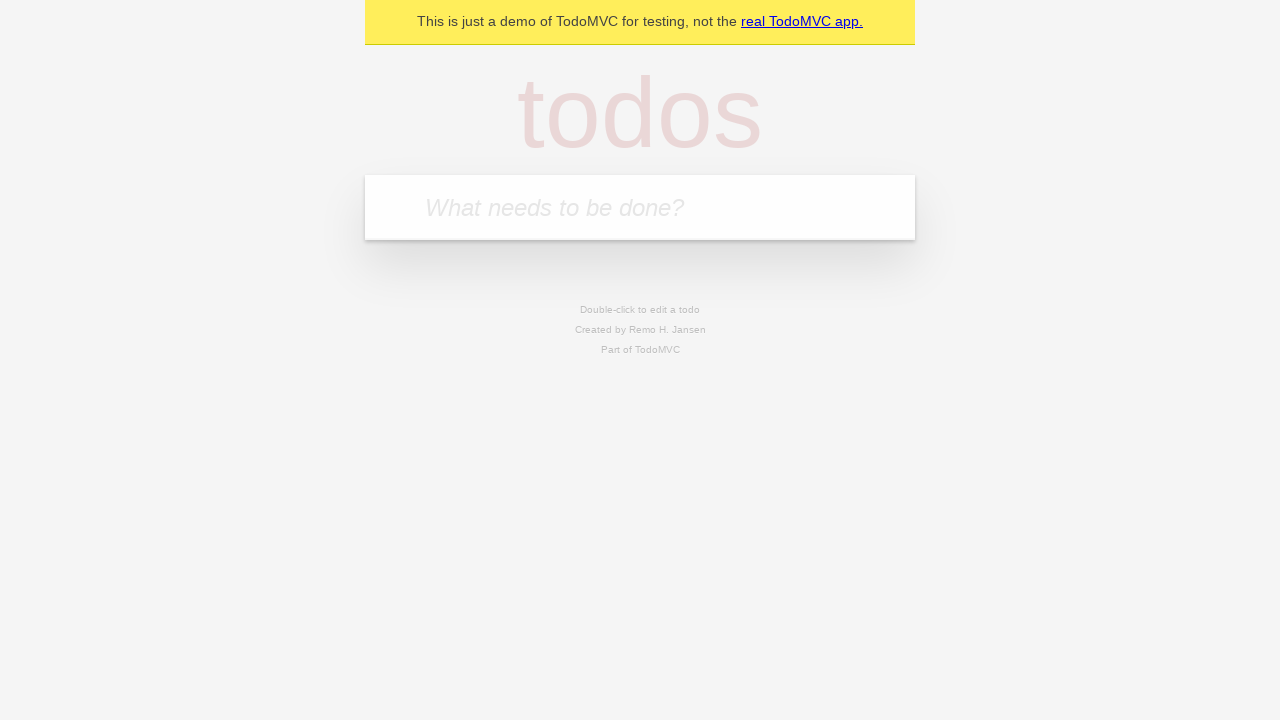

Filled todo input with 'buy some cheese' on internal:attr=[placeholder="What needs to be done?"i]
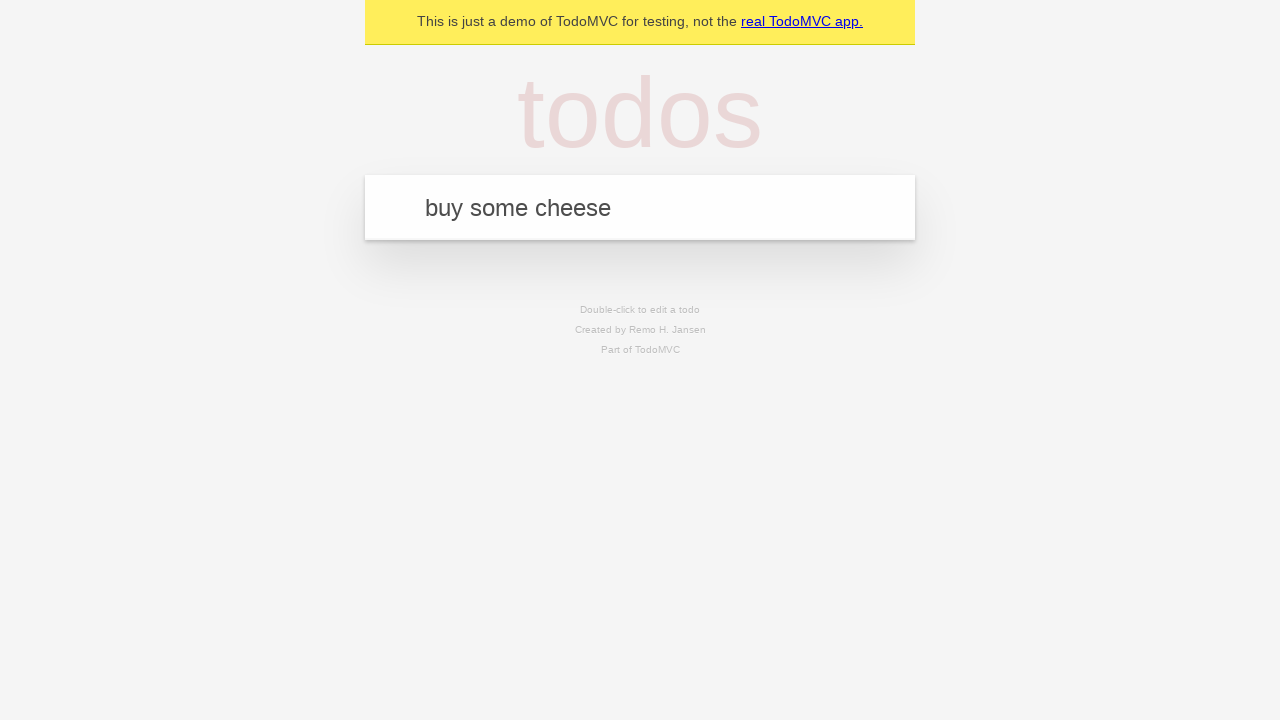

Pressed Enter to add first todo item on internal:attr=[placeholder="What needs to be done?"i]
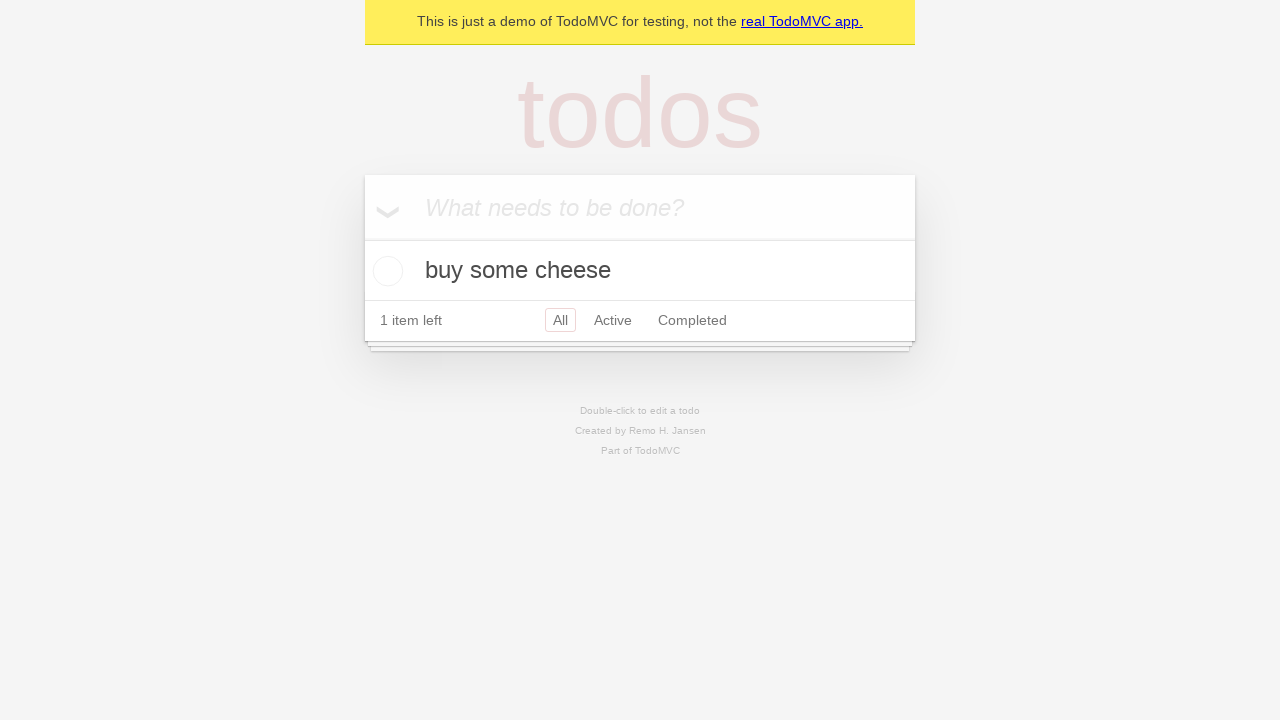

Filled todo input with 'feed the cat' on internal:attr=[placeholder="What needs to be done?"i]
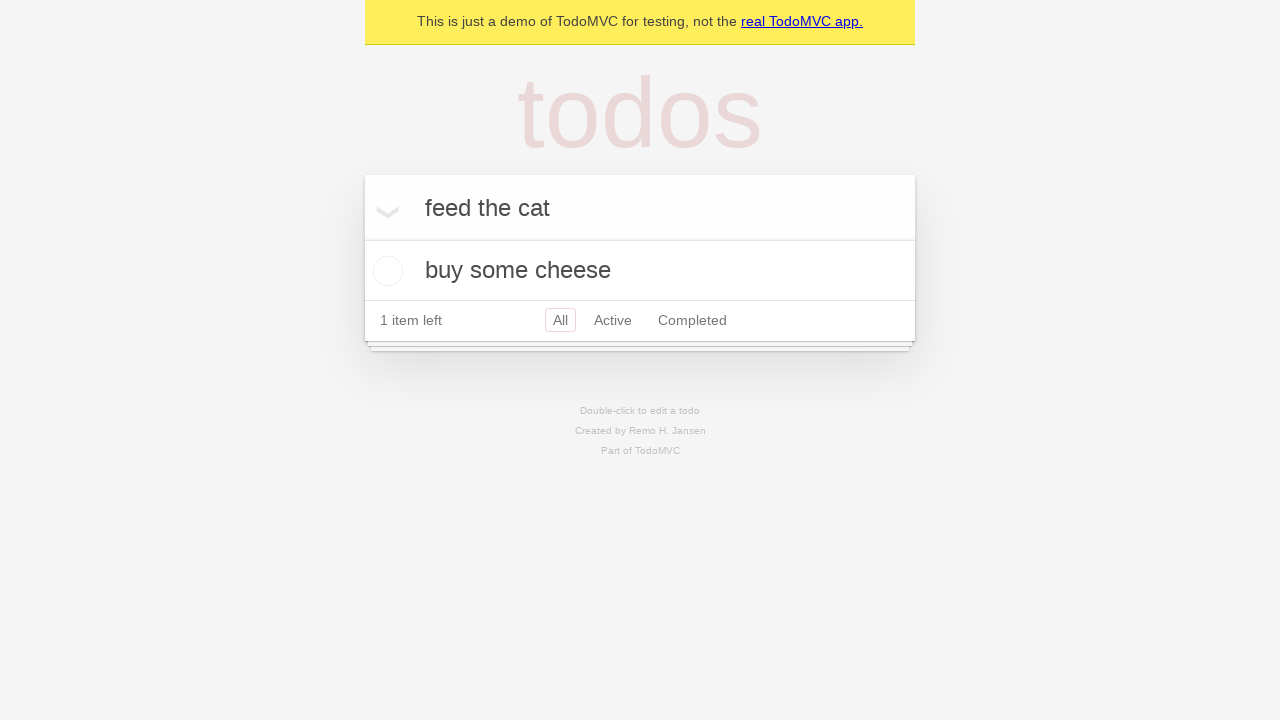

Pressed Enter to add second todo item on internal:attr=[placeholder="What needs to be done?"i]
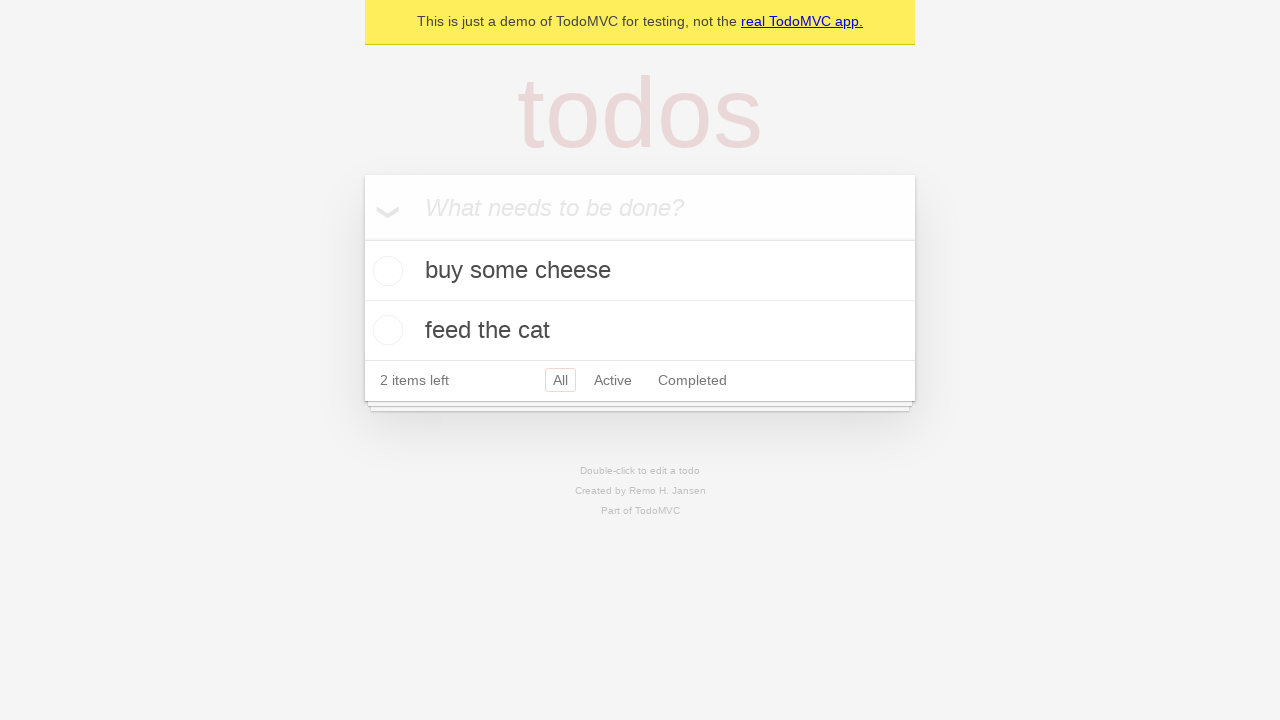

Filled todo input with 'book a doctors appointment' on internal:attr=[placeholder="What needs to be done?"i]
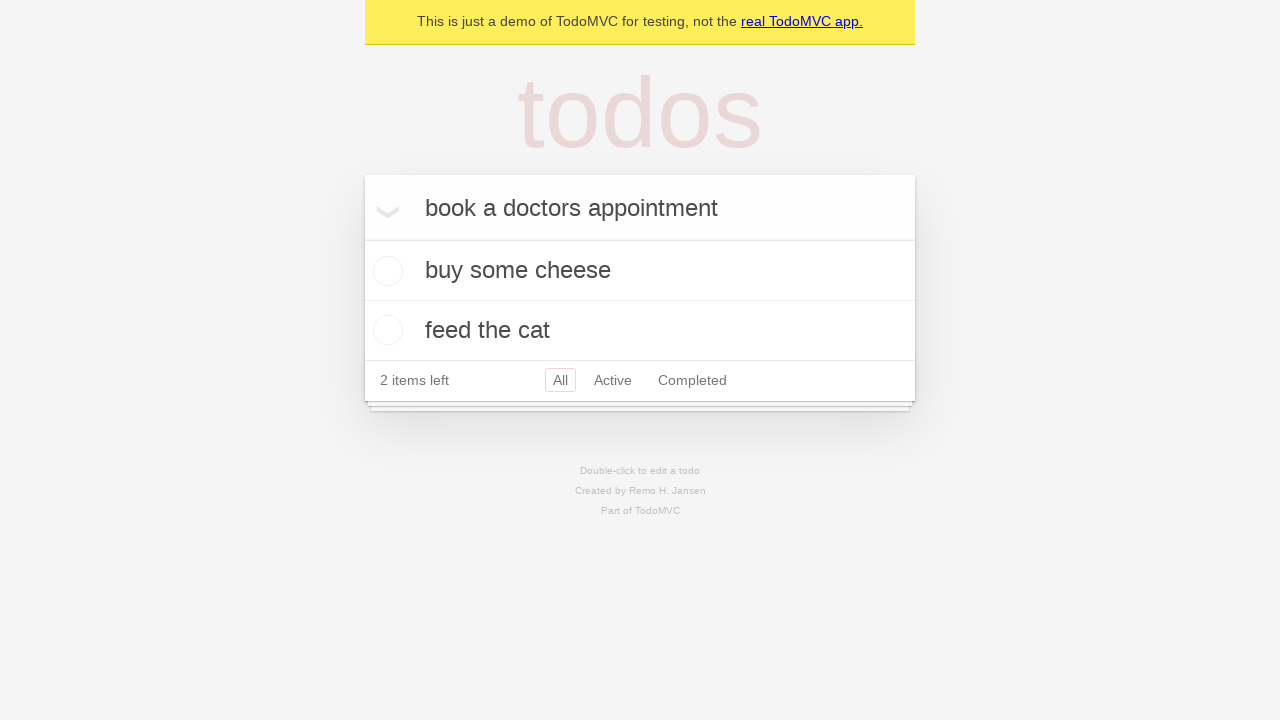

Pressed Enter to add third todo item on internal:attr=[placeholder="What needs to be done?"i]
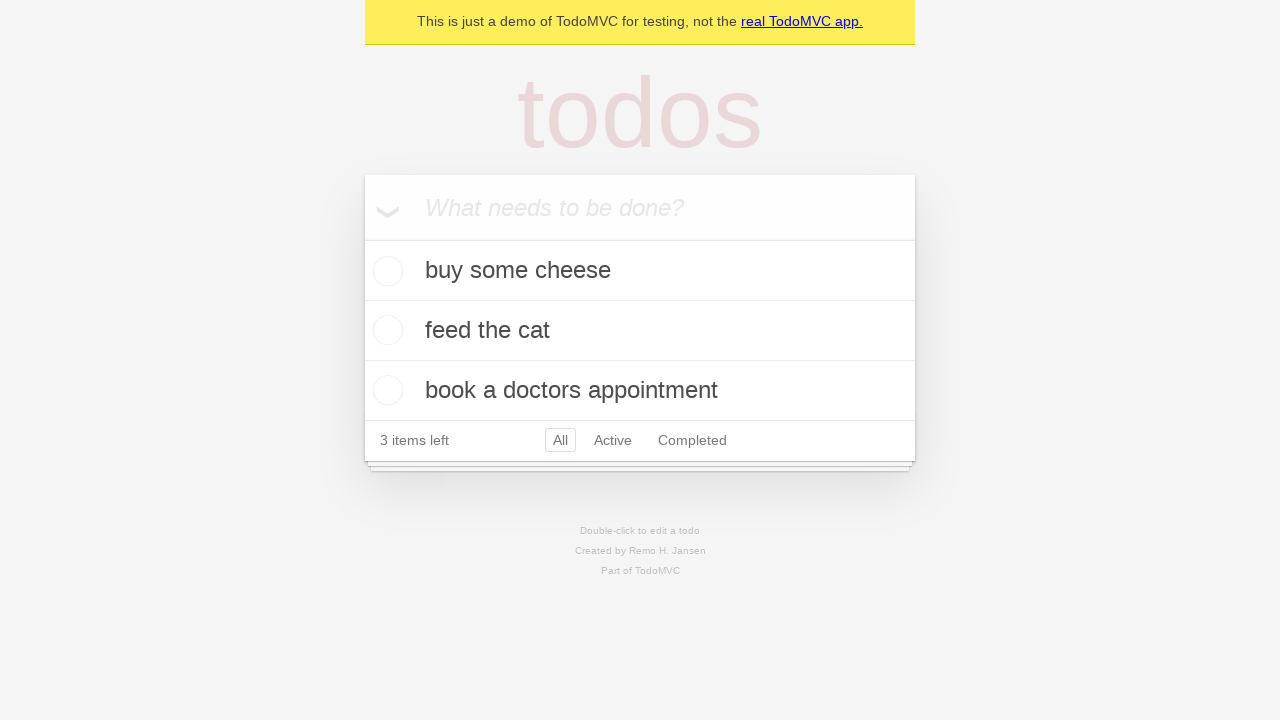

Marked second todo item as complete by clicking checkbox at (385, 330) on internal:testid=[data-testid="todo-item"s] >> nth=1 >> internal:role=checkbox
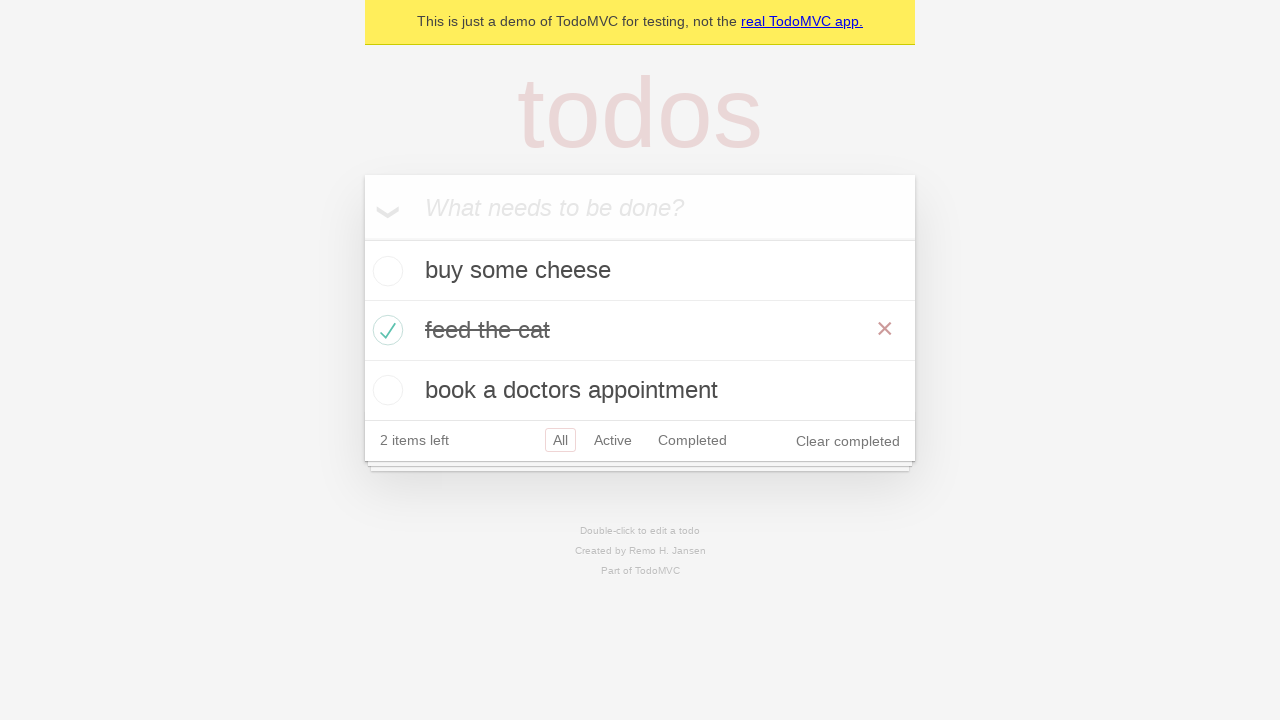

Clicked Active link to filter and display only incomplete items at (613, 440) on internal:role=link[name="Active"i]
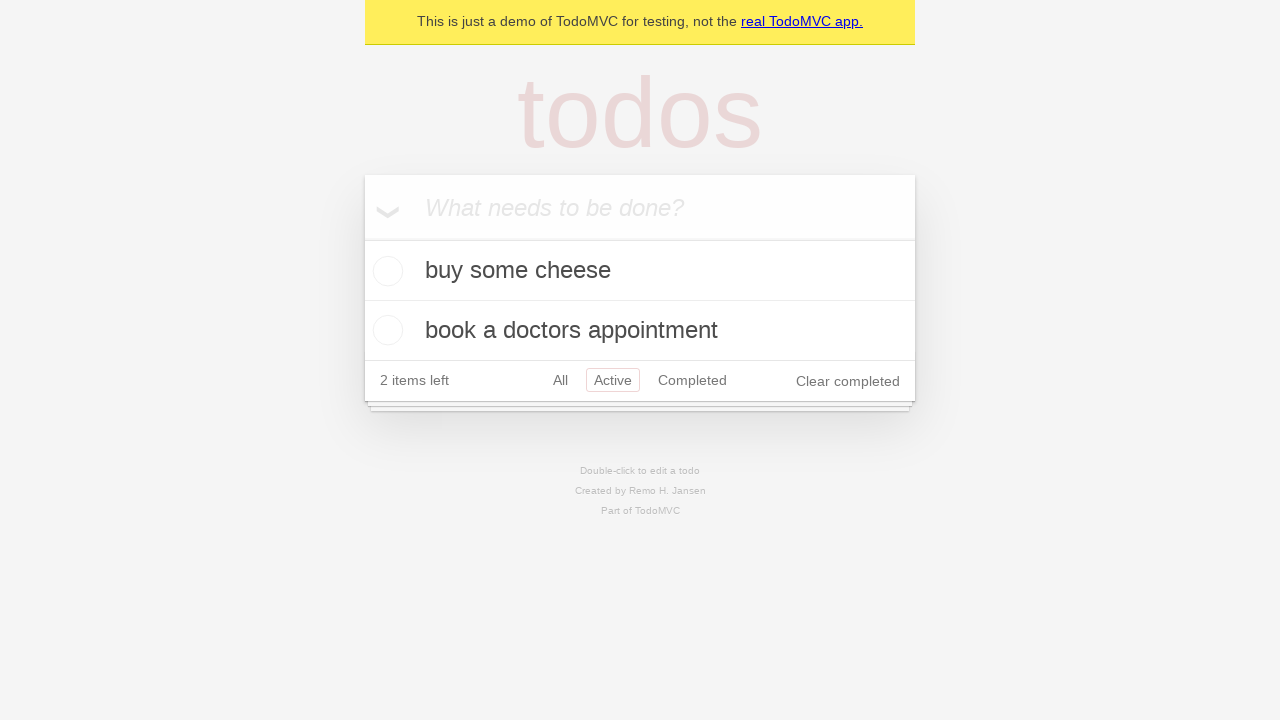

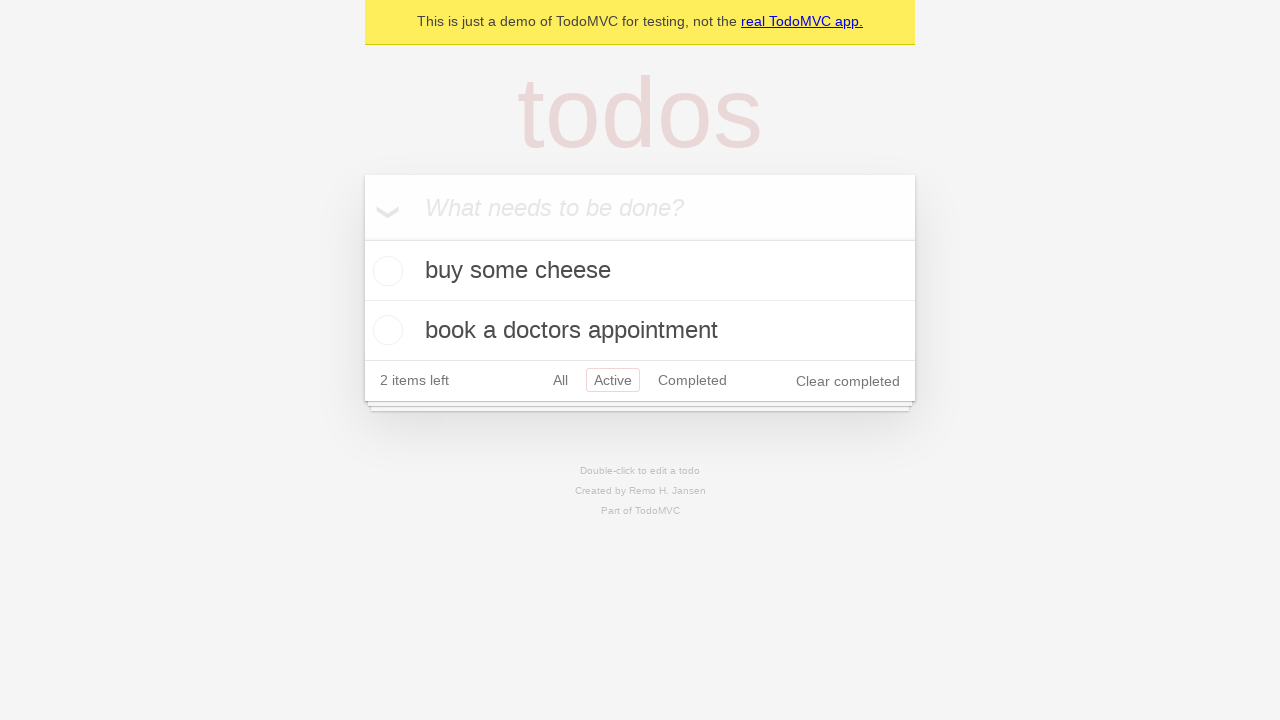